Tests opening a popup window by clicking a link on the omayo blogspot test page

Starting URL: https://omayo.blogspot.com/

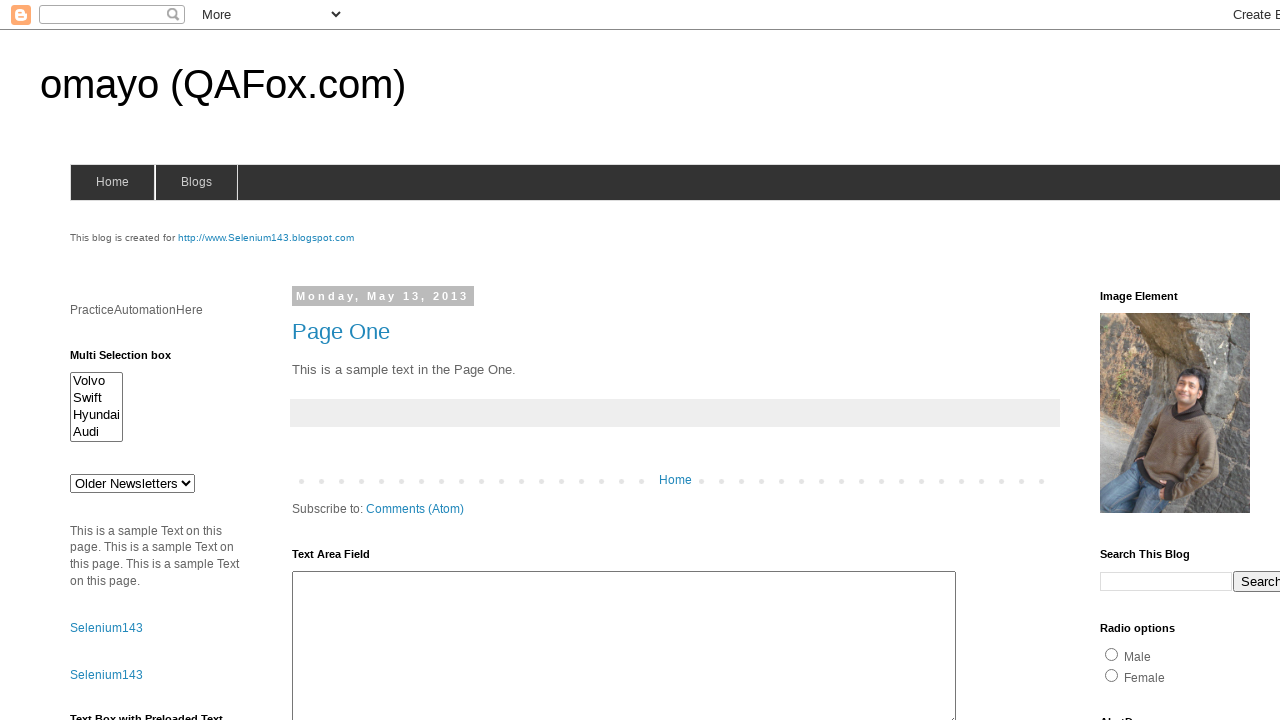

Navigated to omayo.blogspot.com
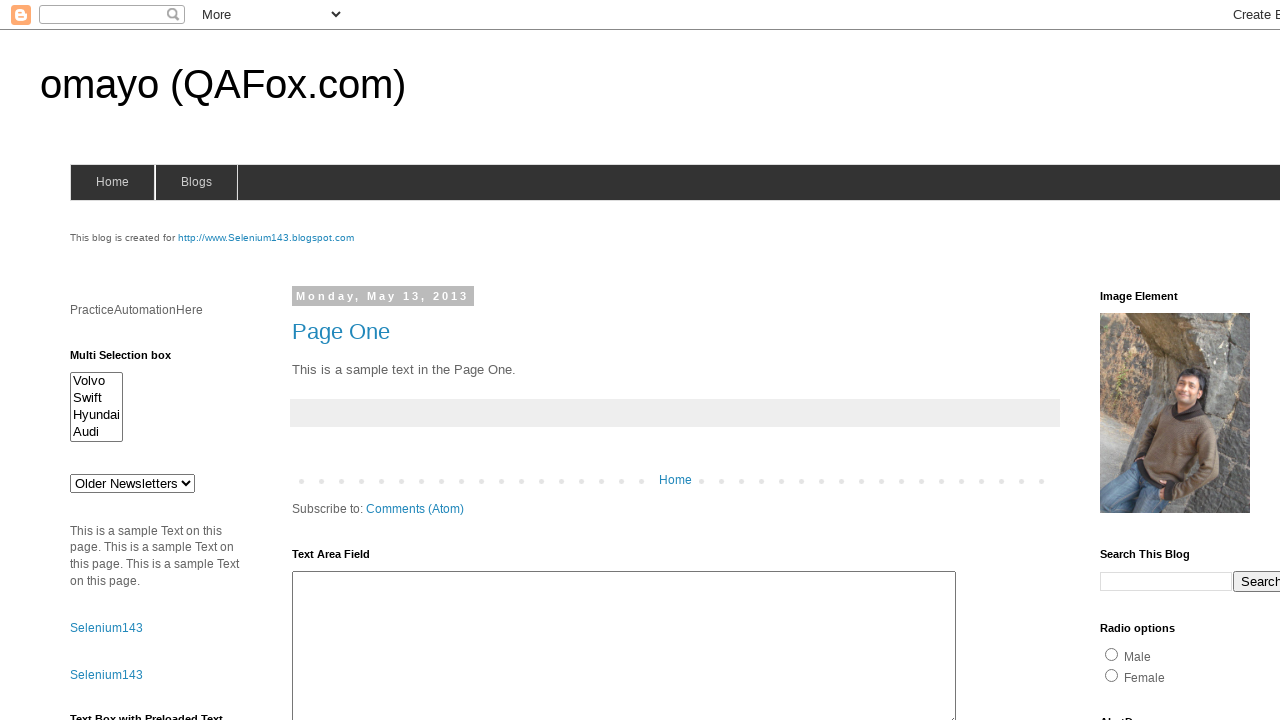

Clicked link to open popup window at (132, 360) on text=open a popup window
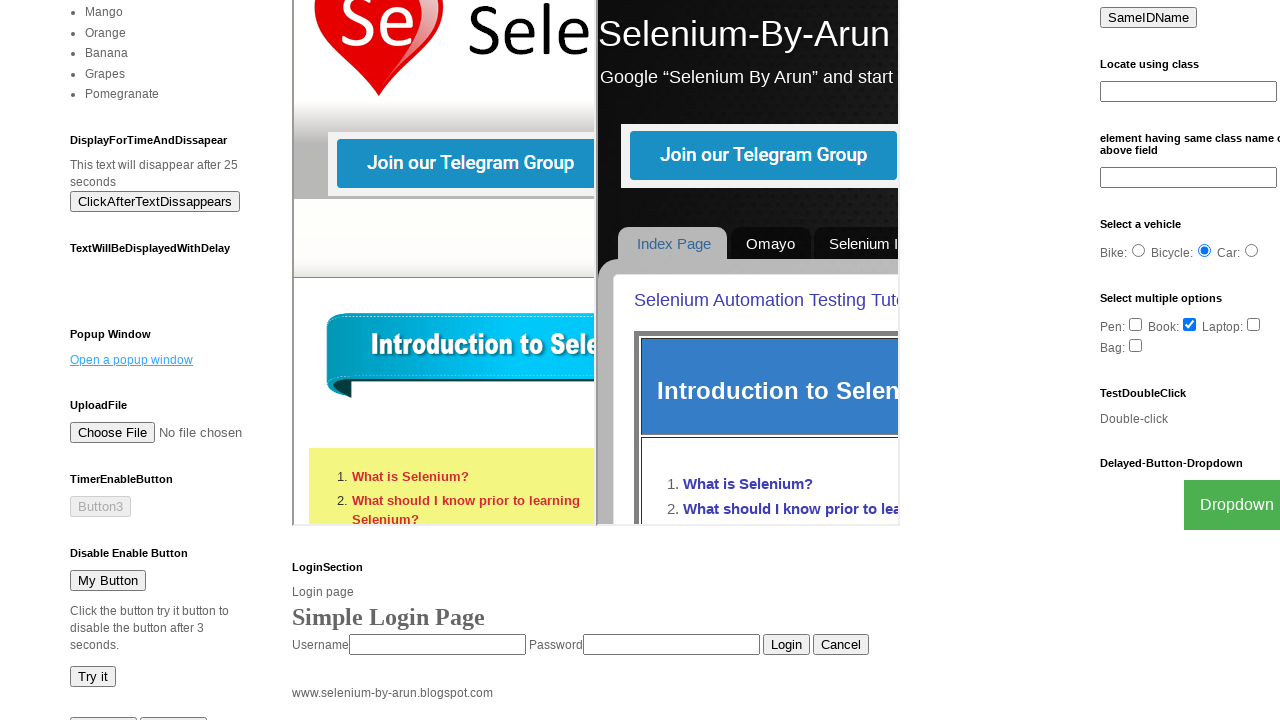

Waited 1 second for popup to fully open
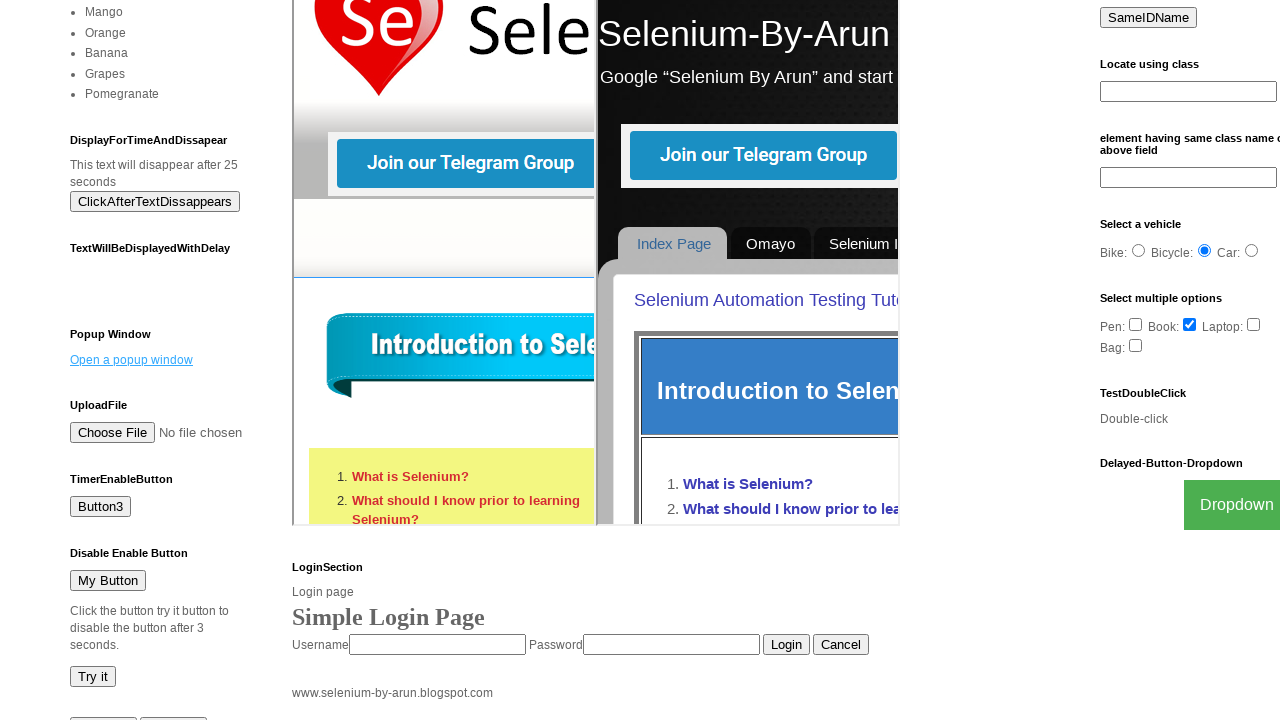

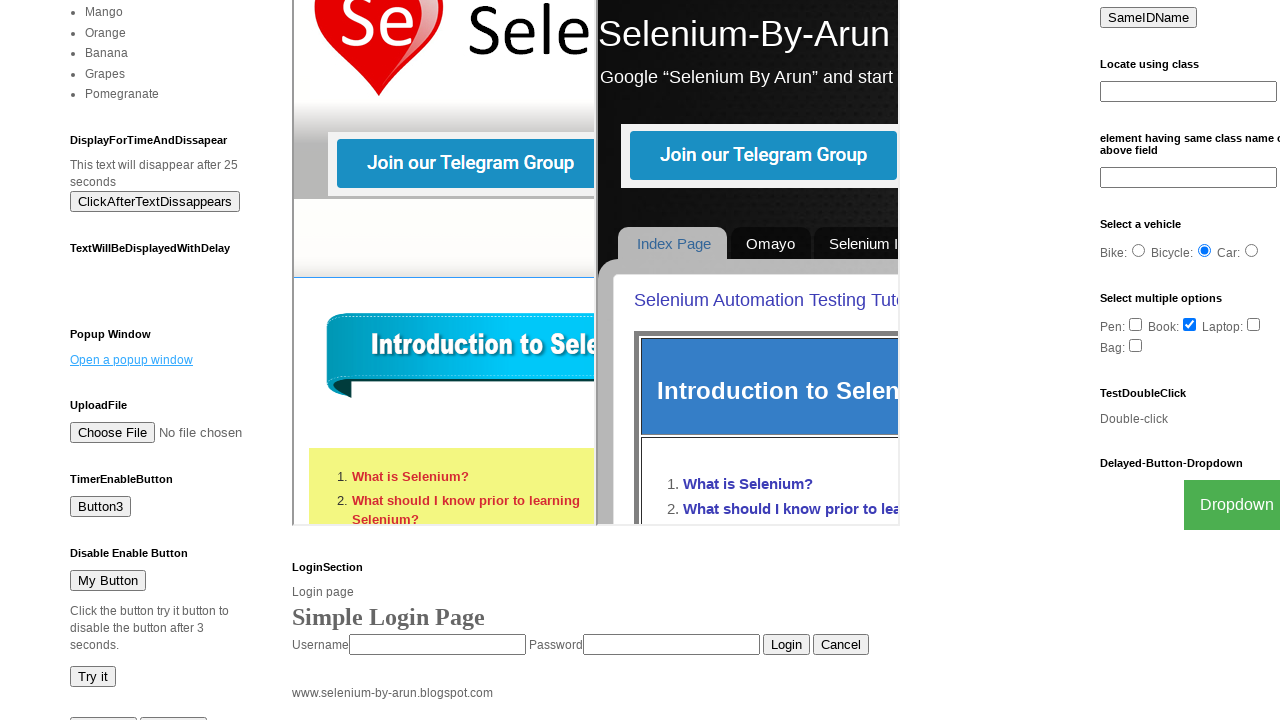